Tests "Math" obstacle by reading two numbers and an operator, computing the result, and entering it

Starting URL: https://obstaclecourse.tricentis.com/Obstacles/32403

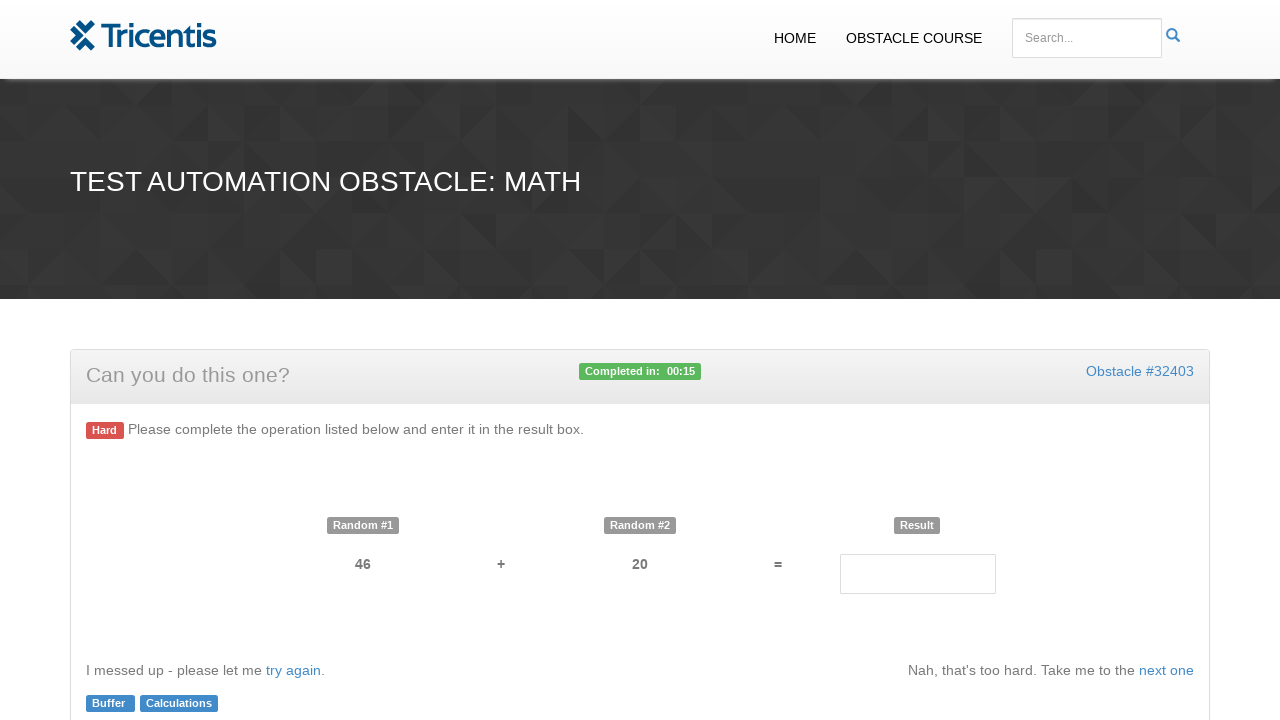

Retrieved first number from Math obstacle
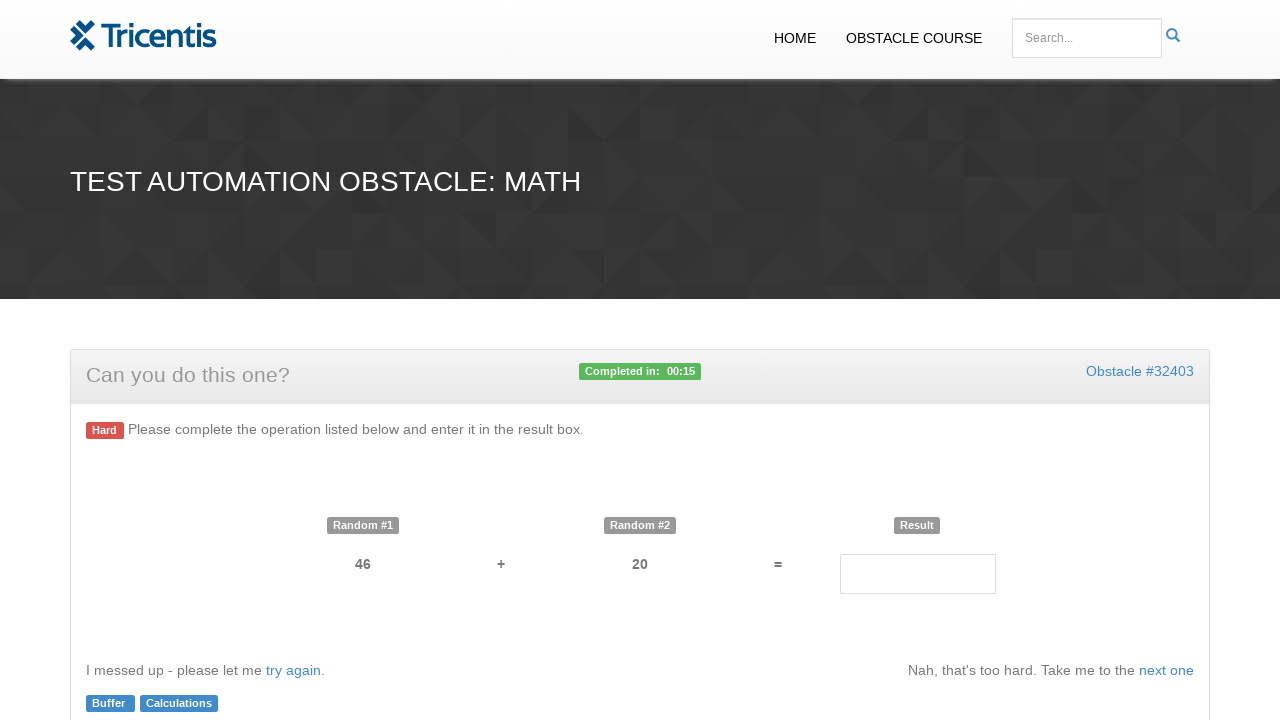

Retrieved second number from Math obstacle
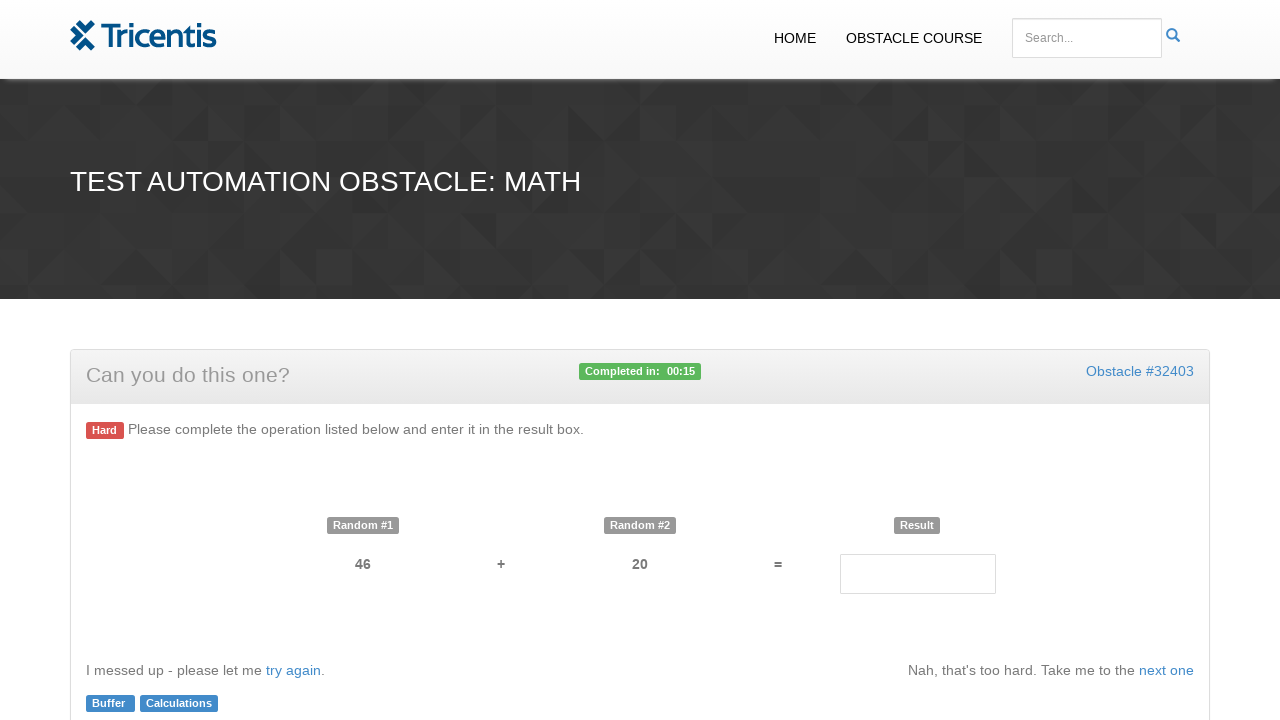

Retrieved operator from Math obstacle
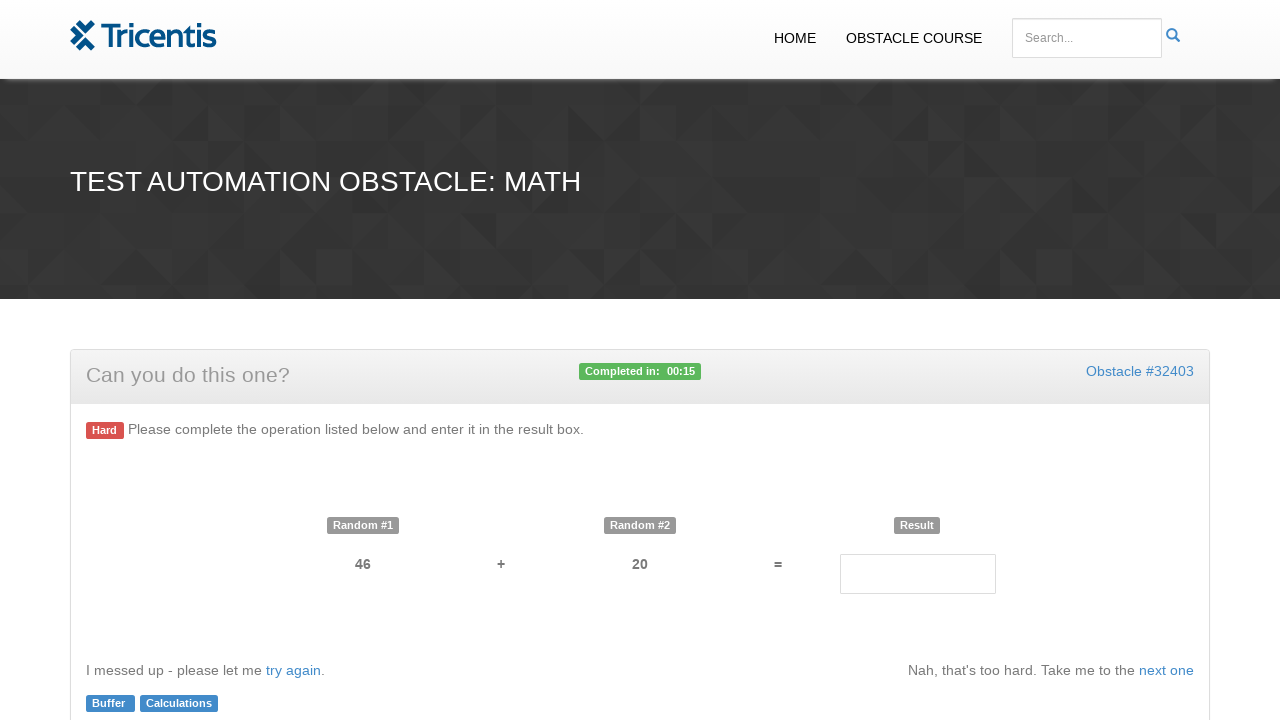

Calculated result: 46 + 20 = 66
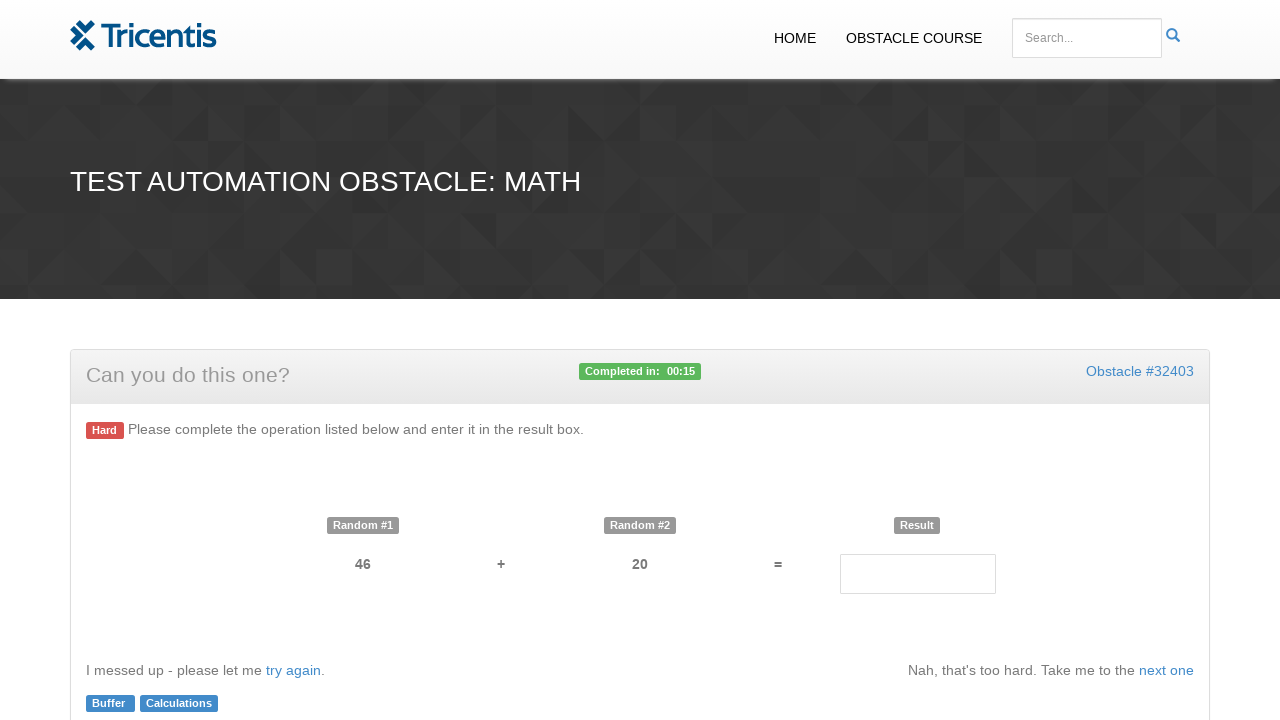

Entered calculated result '66' into result field on #result
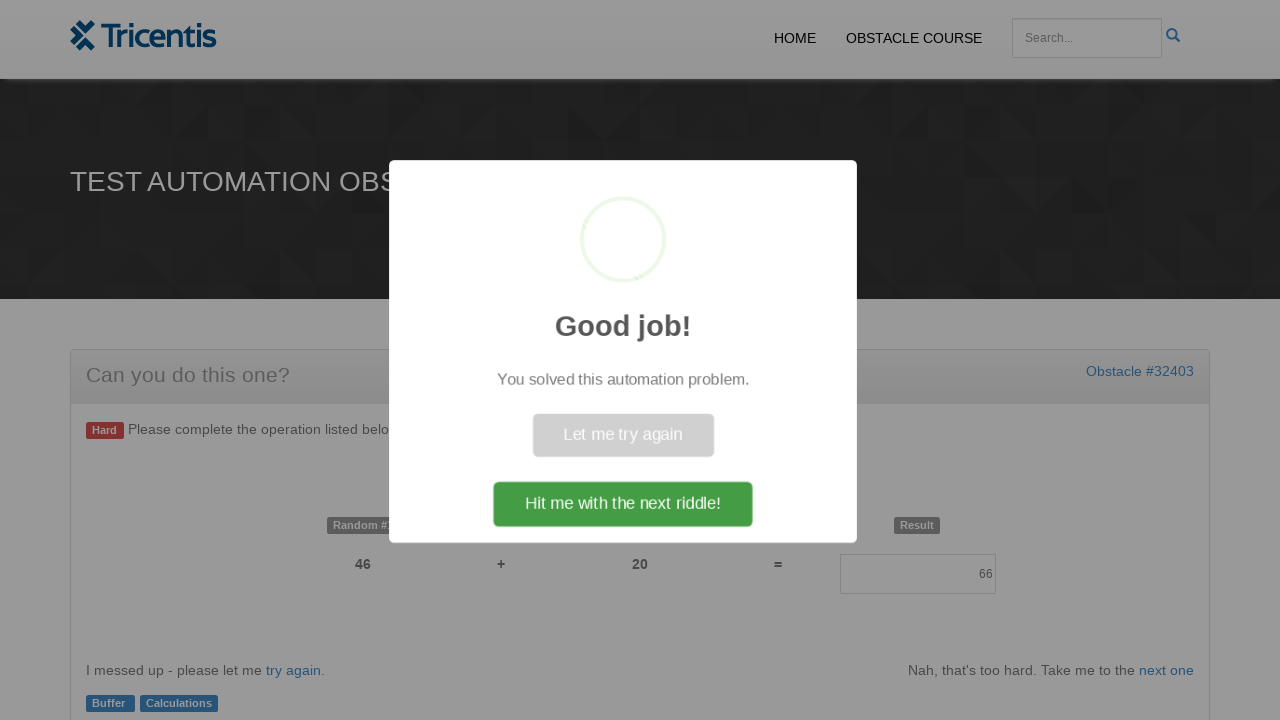

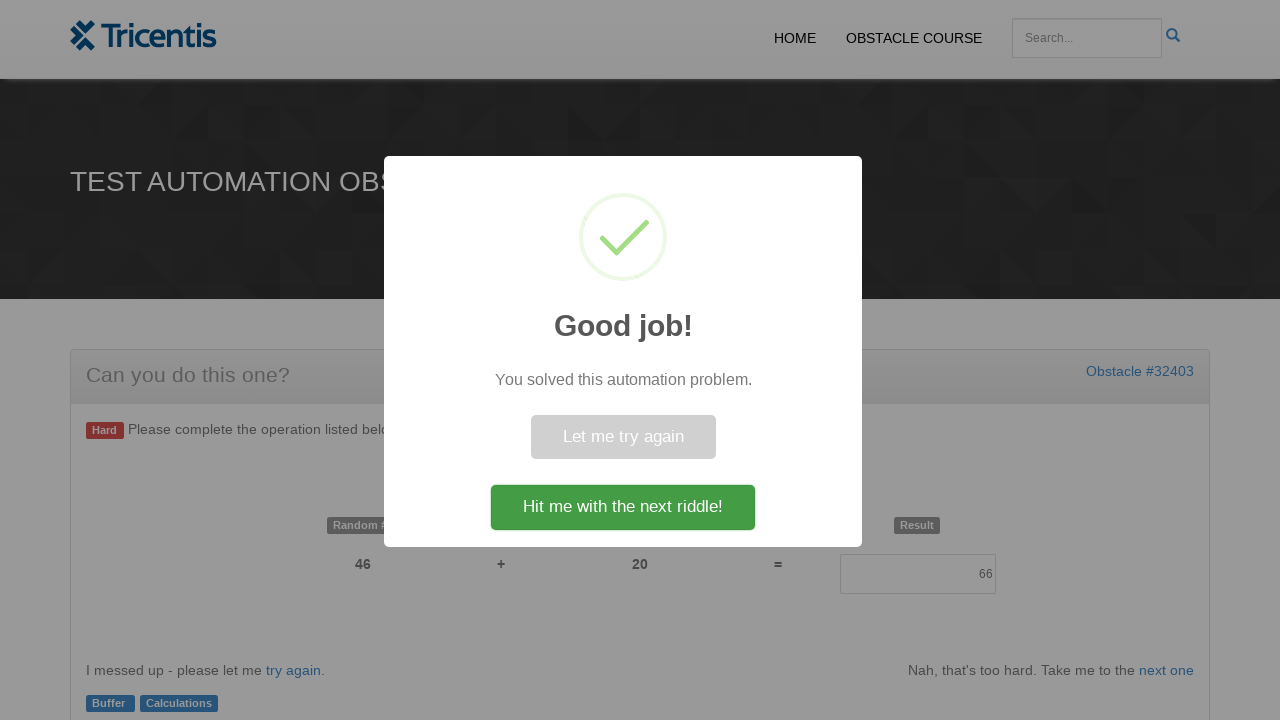